Tests checkbox functionality by verifying initial states, clicking checkboxes to toggle them, and asserting the selection state changes correctly.

Starting URL: https://the-internet.herokuapp.com/checkboxes

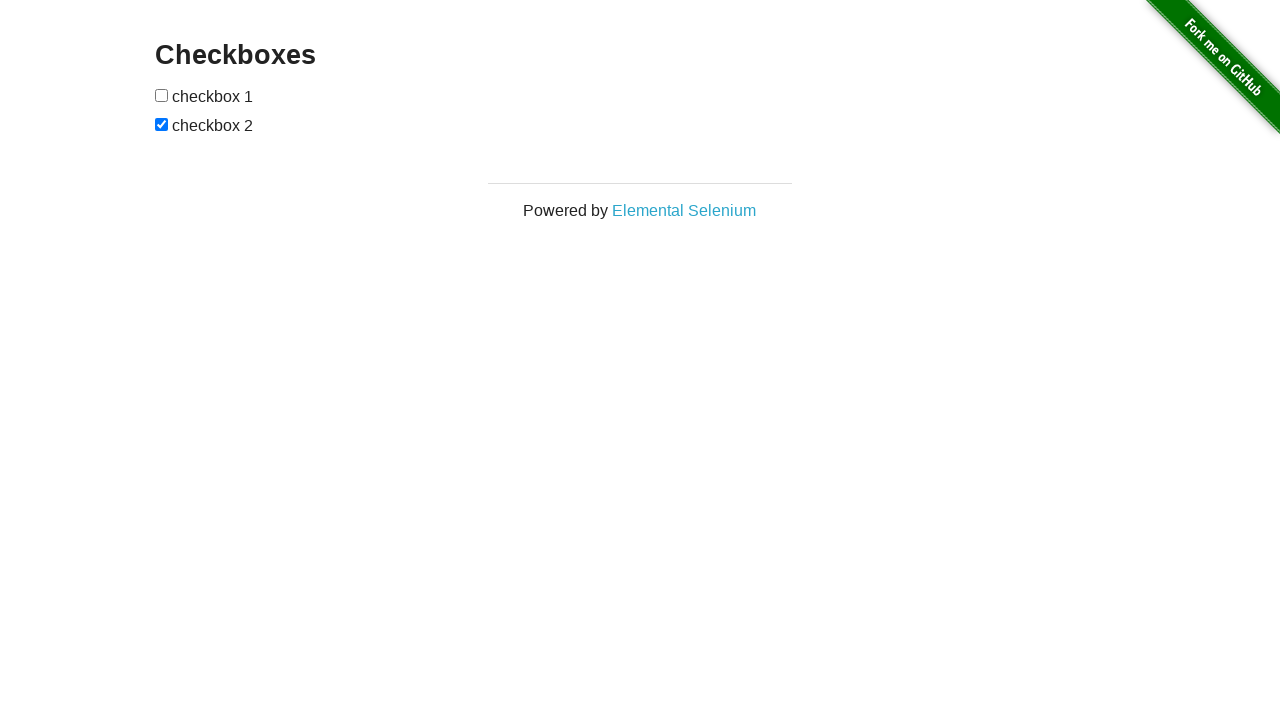

Waited for checkboxes to be present on the page
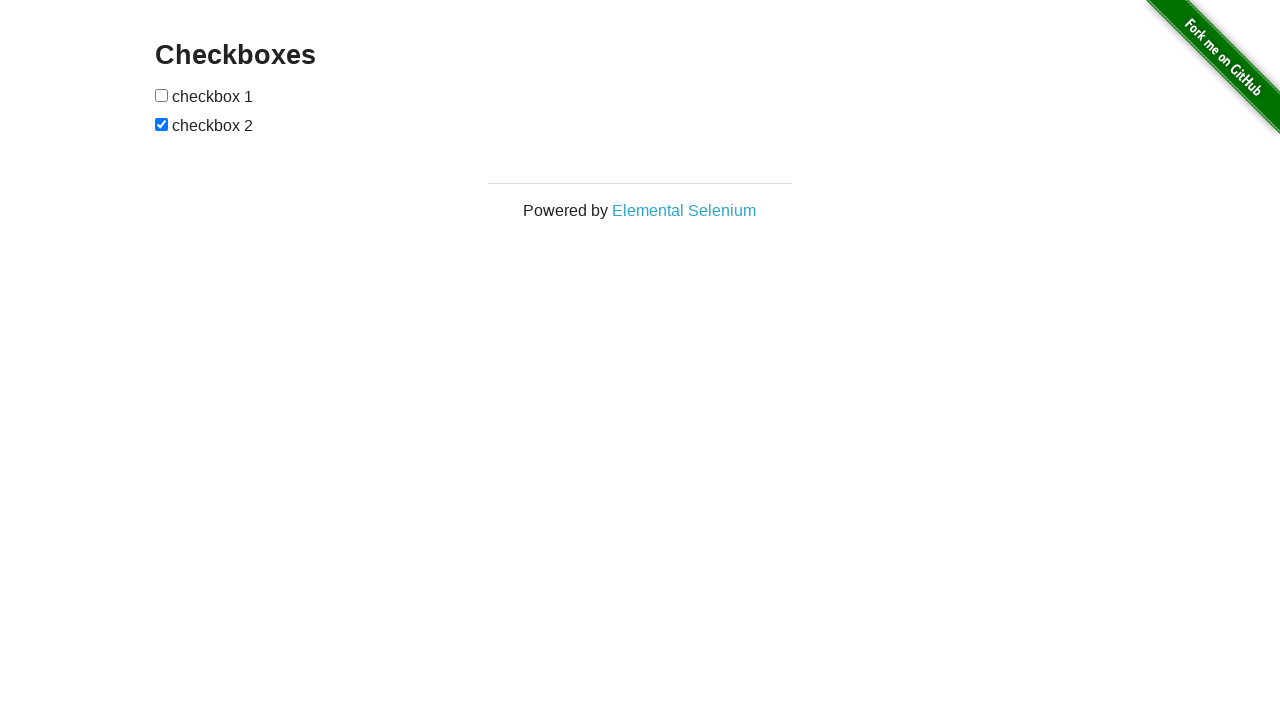

Located all checkboxes on the page
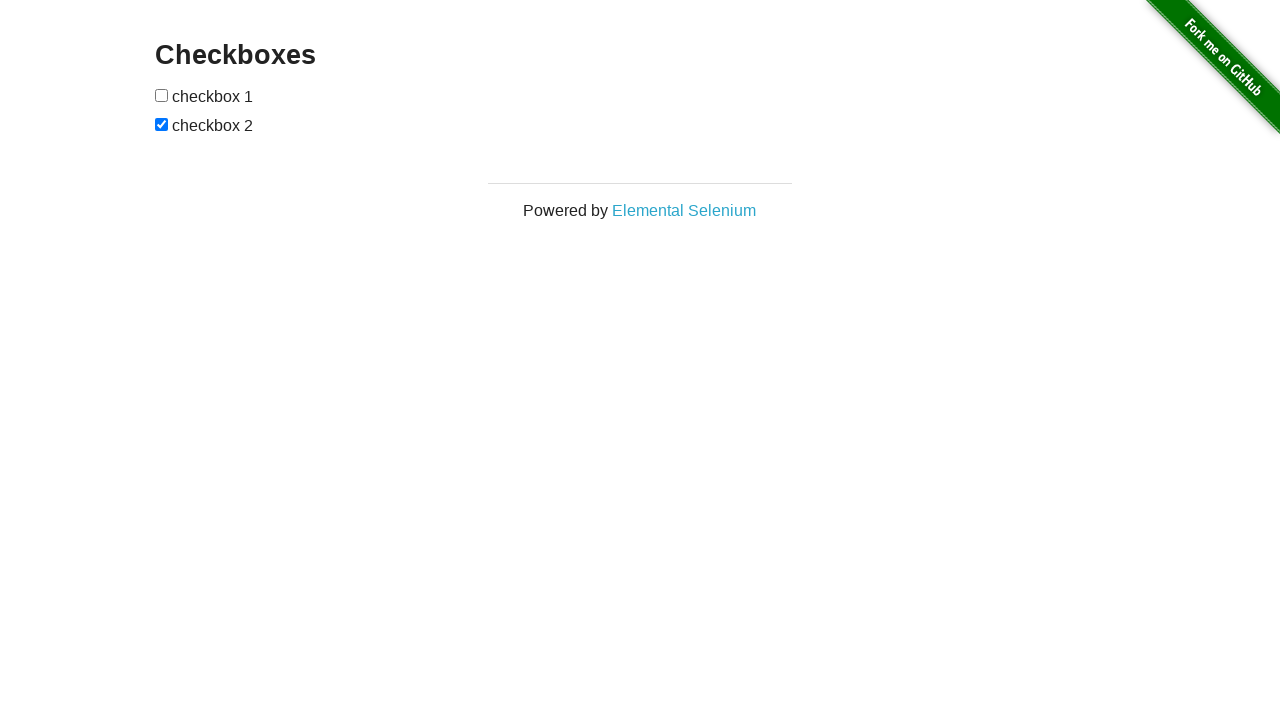

Located first checkbox
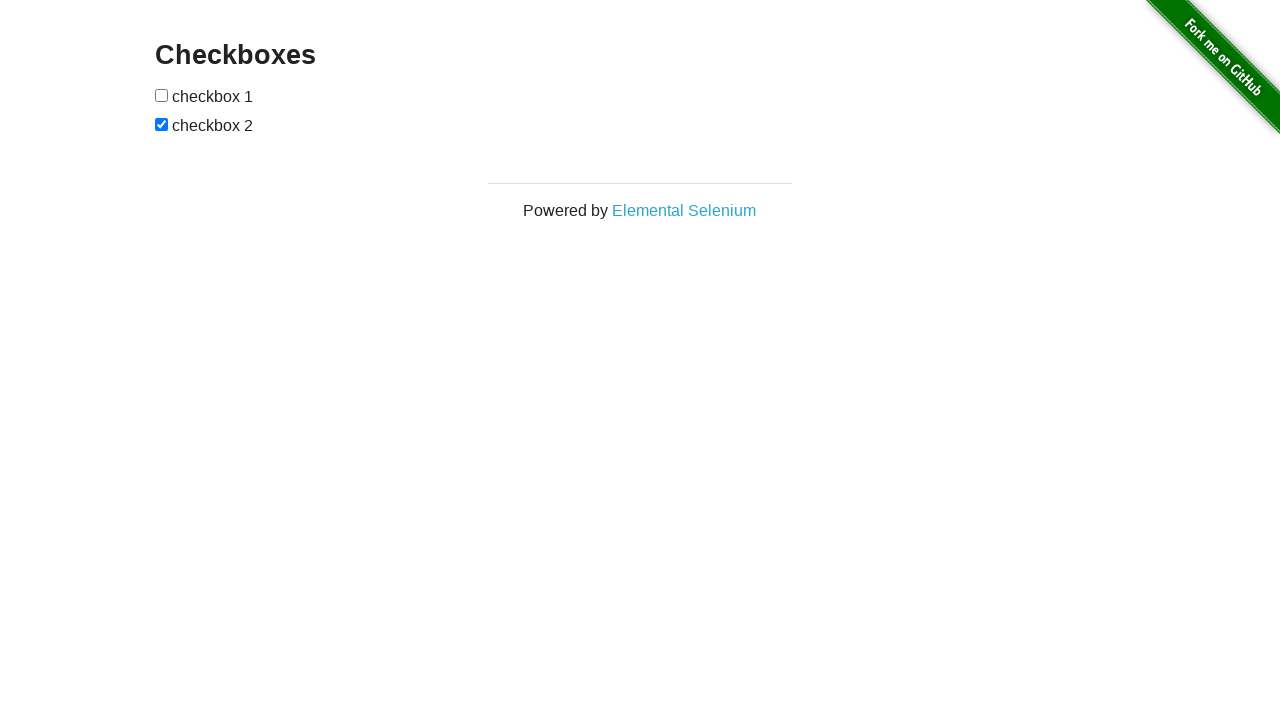

Located second checkbox
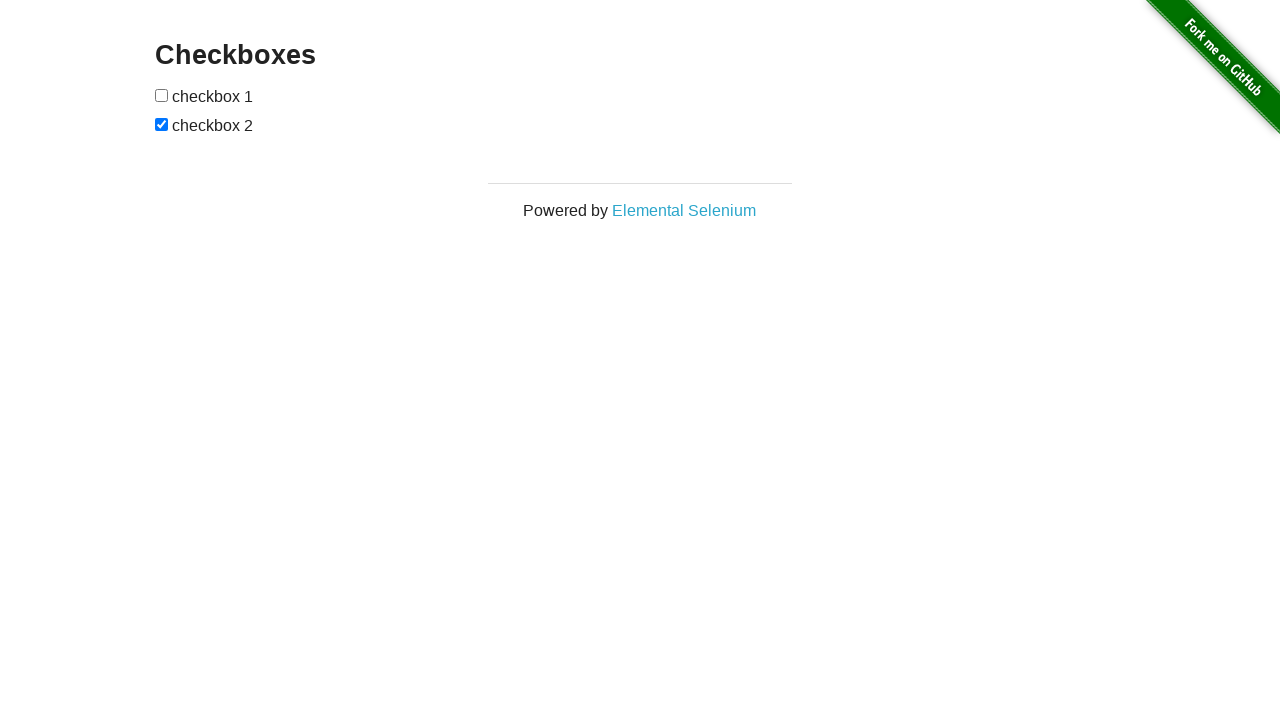

Verified first checkbox is initially unchecked
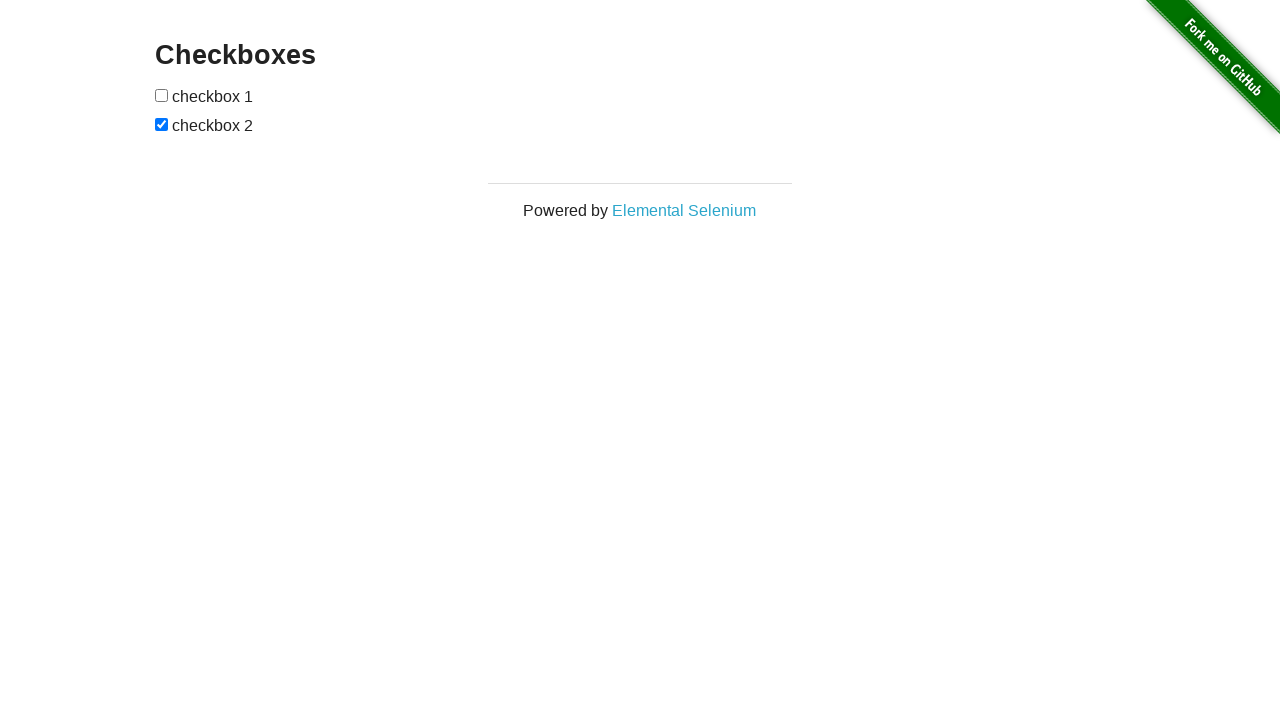

Clicked first checkbox to toggle it at (162, 95) on input[type='checkbox'] >> nth=0
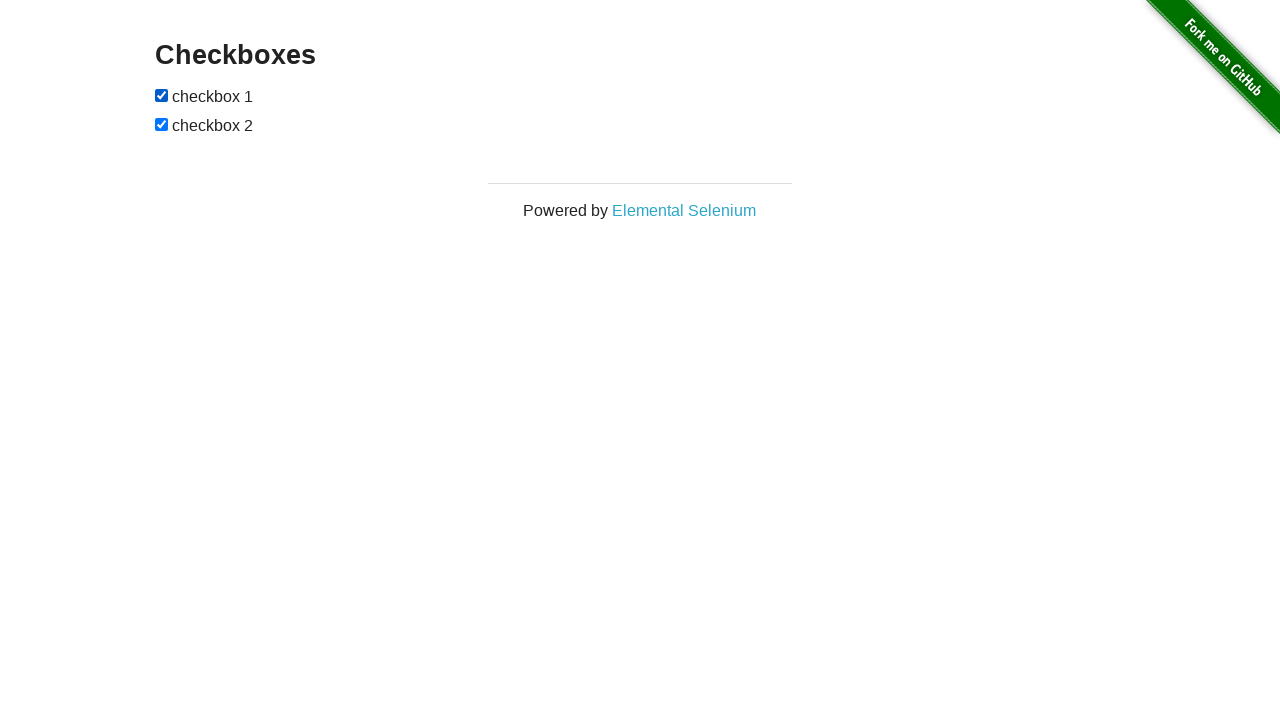

Verified first checkbox is now checked
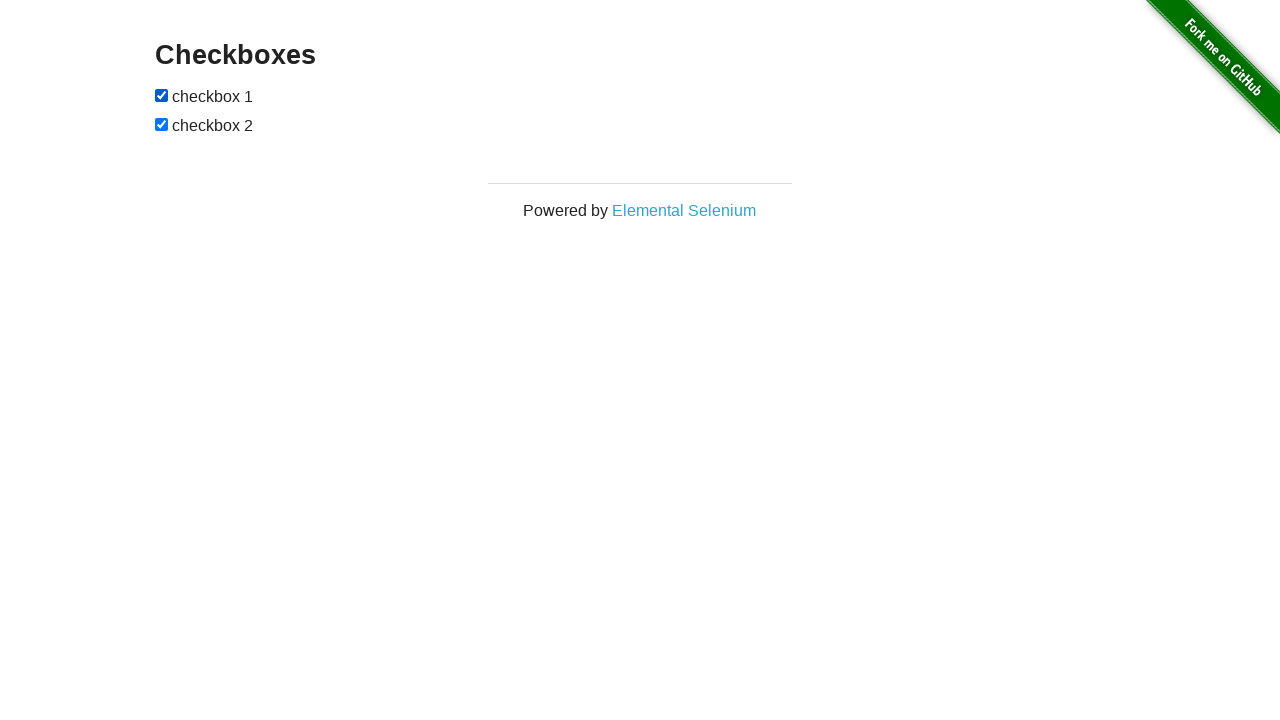

Verified second checkbox is initially checked
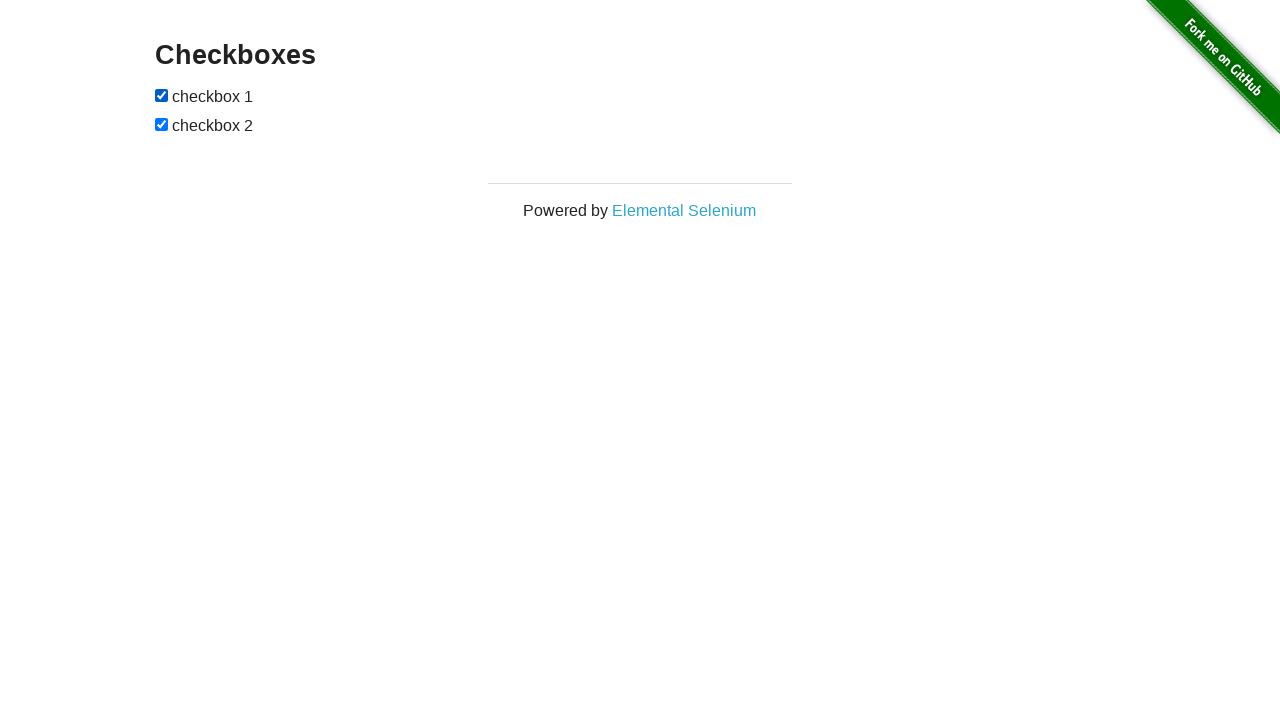

Clicked second checkbox to toggle it at (162, 124) on input[type='checkbox'] >> nth=1
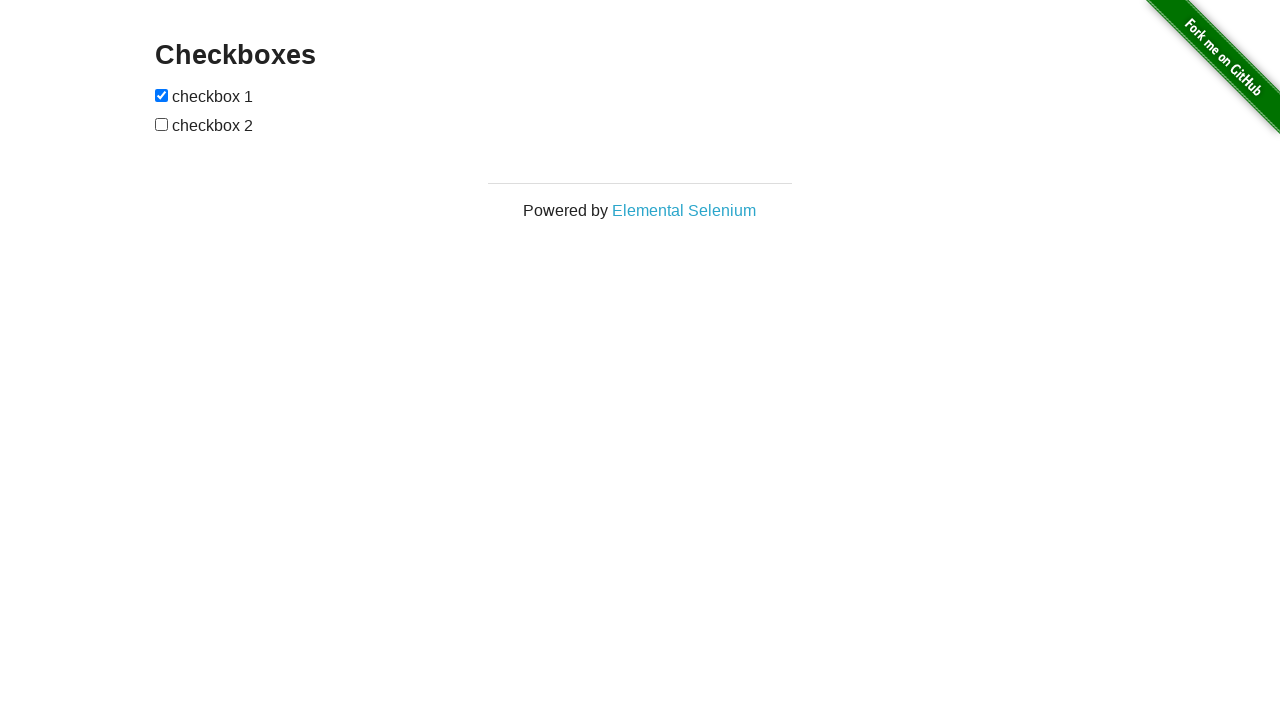

Verified second checkbox is now unchecked
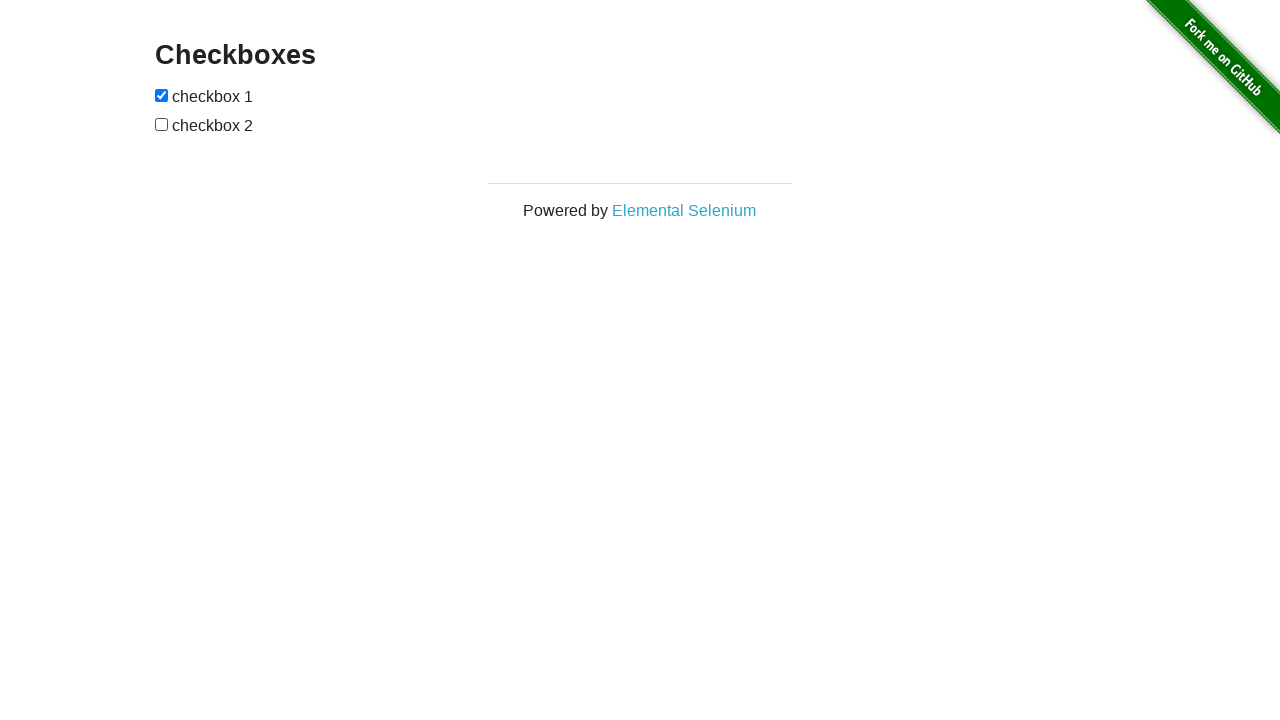

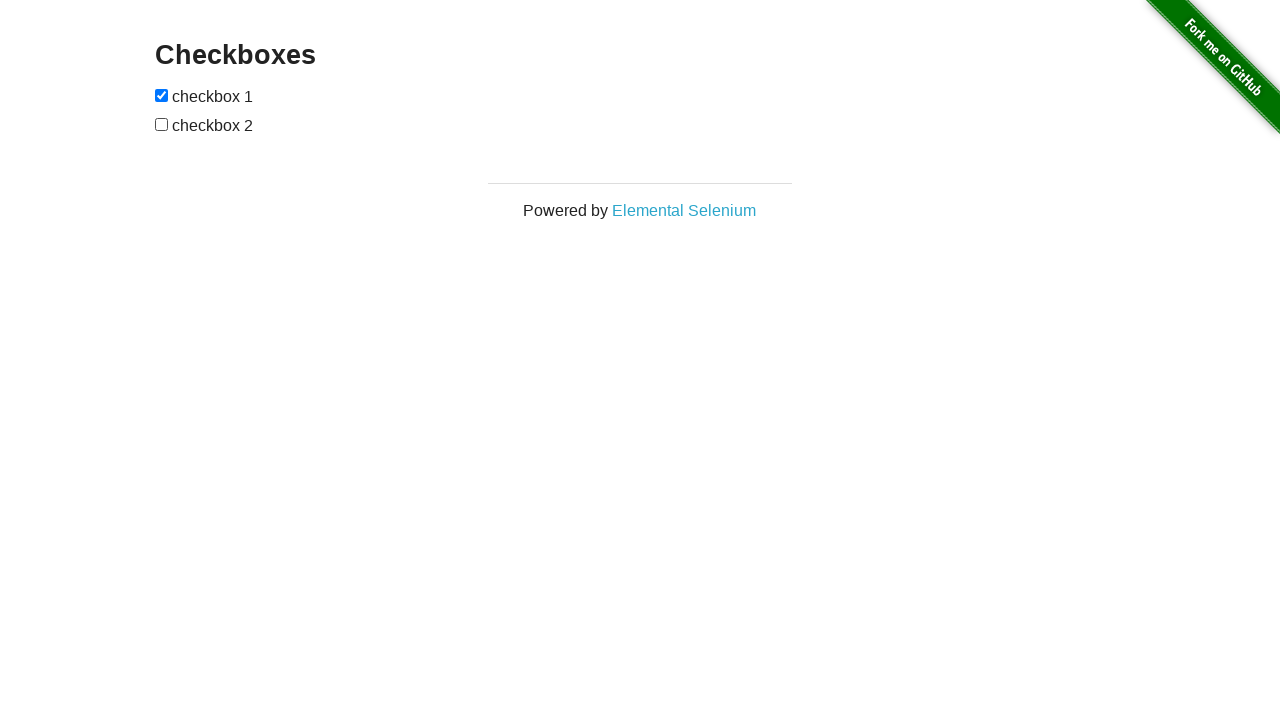